Tests calculator functionality by adding -5 + 3 and verifying the result equals -2

Starting URL: https://testpages.herokuapp.com/styled/calculator

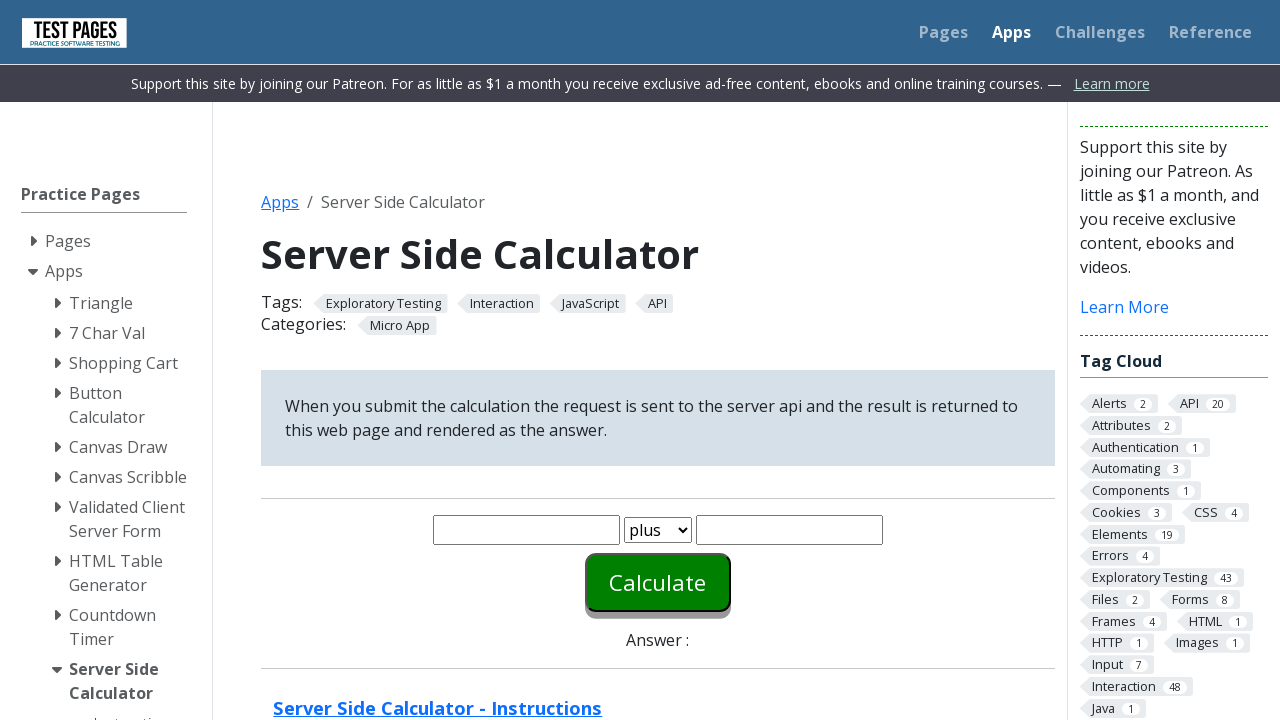

Filled first number field with -5 on #number1
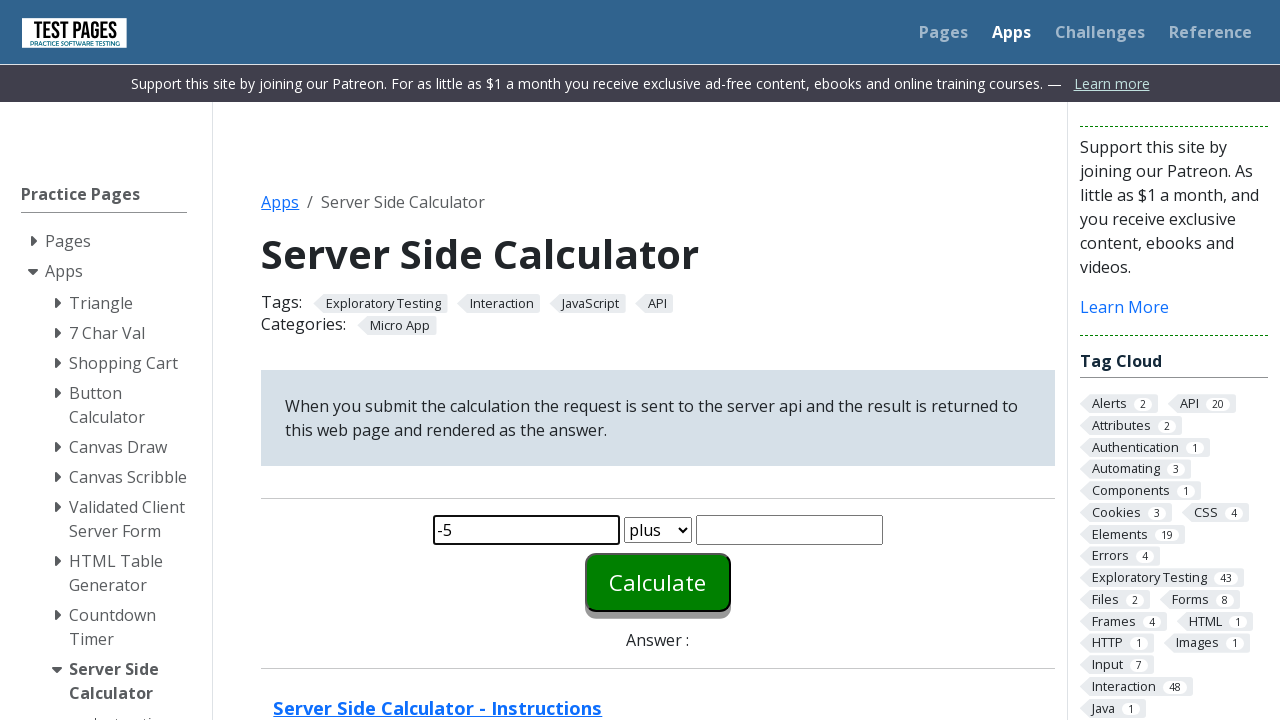

Filled second number field with 3 on #number2
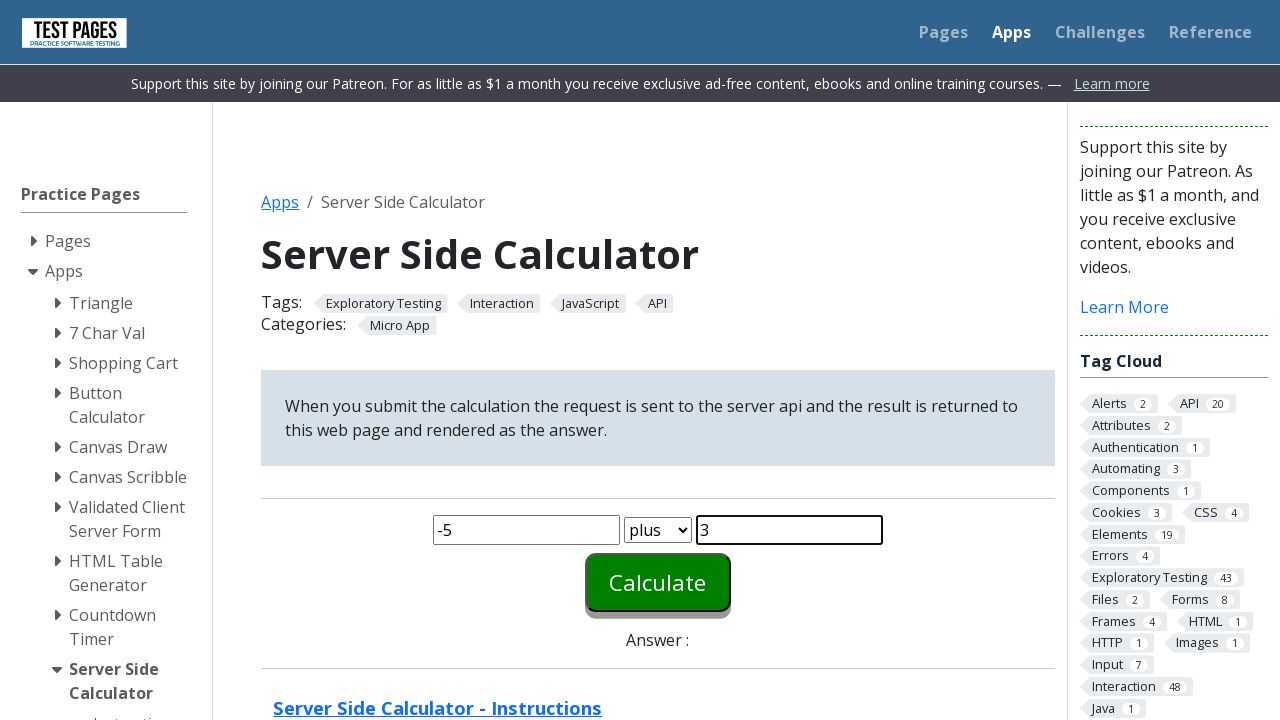

Clicked calculate button to compute -5 + 3 at (658, 582) on #calculate
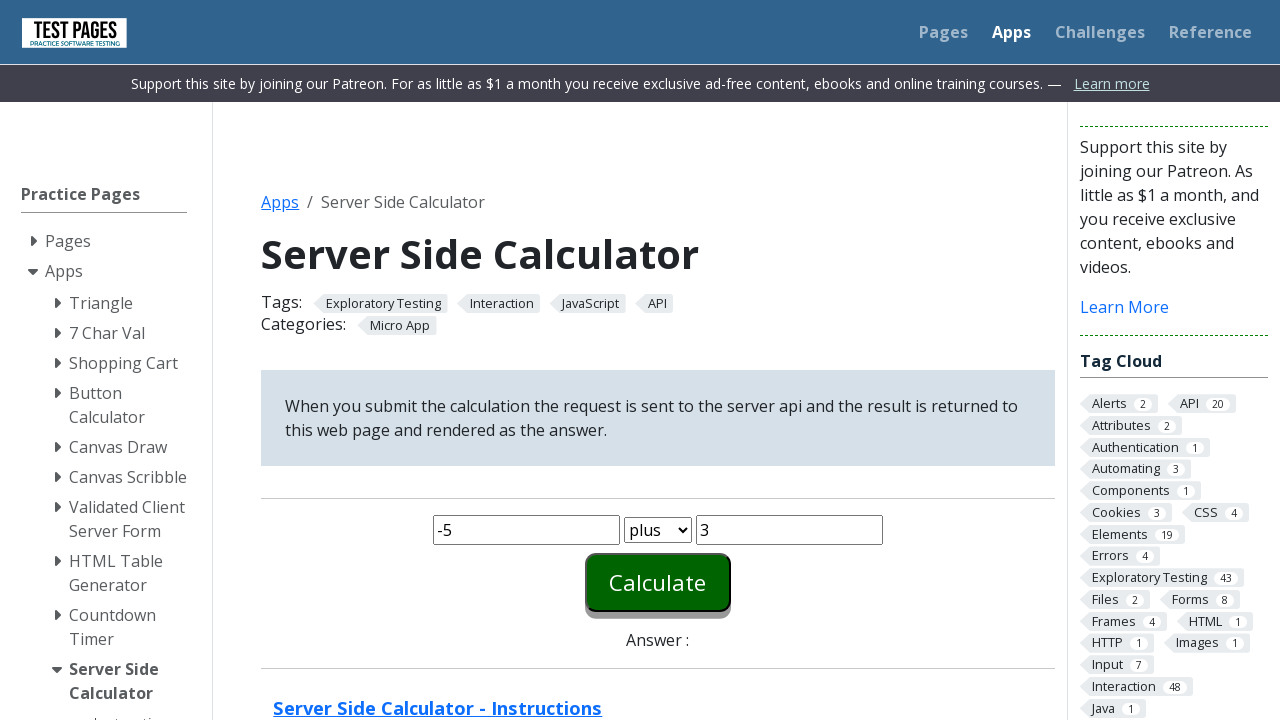

Waited for answer element to appear
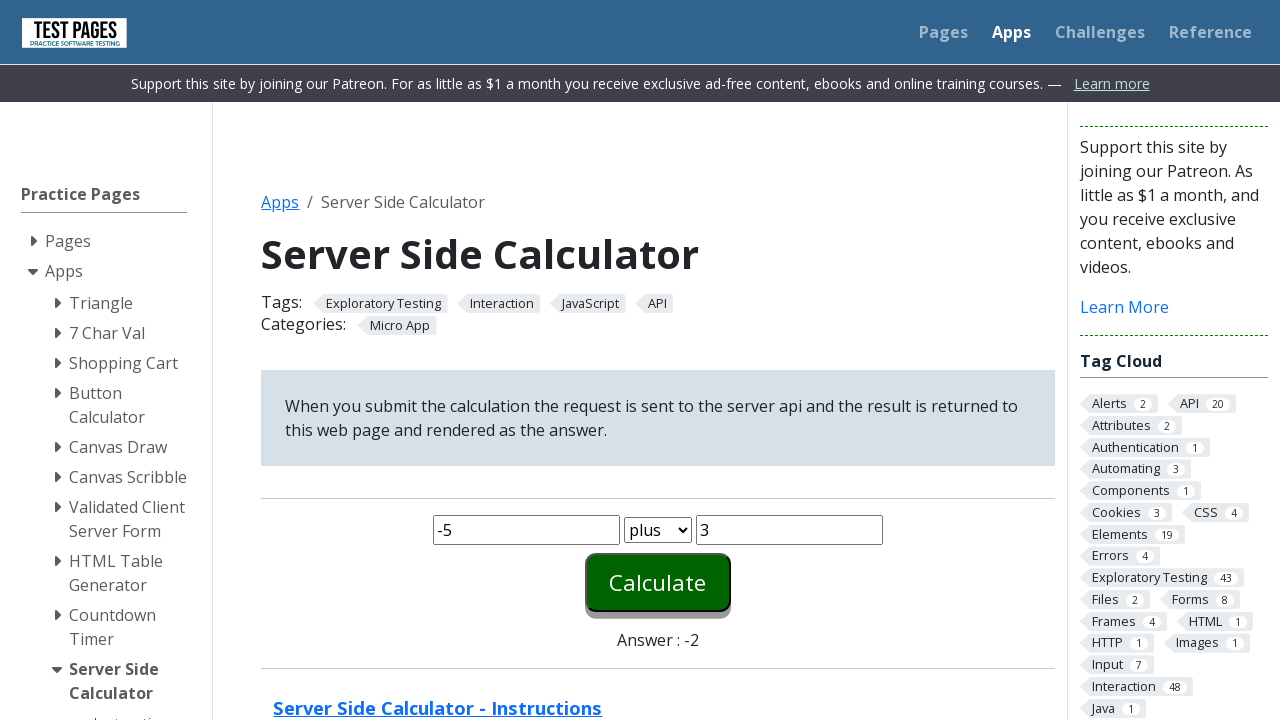

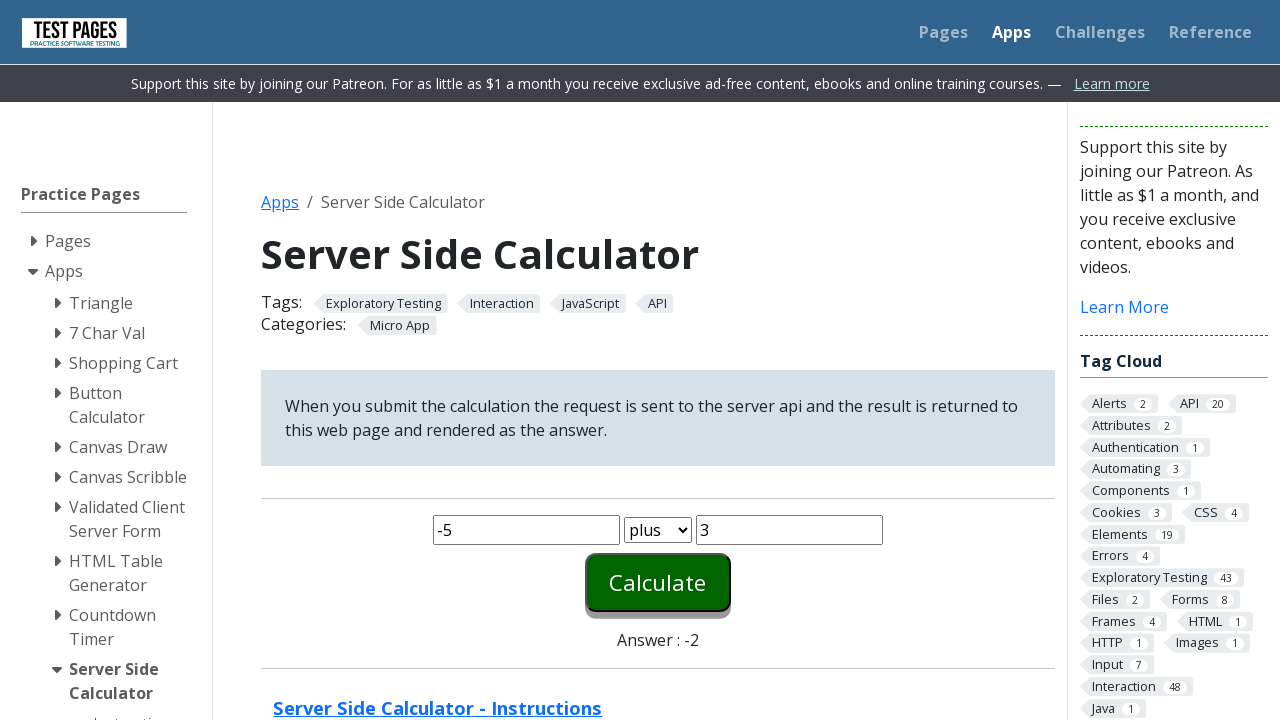